Tests the file download page by navigating to it, finding all download links, and clicking each one to initiate downloads.

Starting URL: https://the-internet.herokuapp.com/download

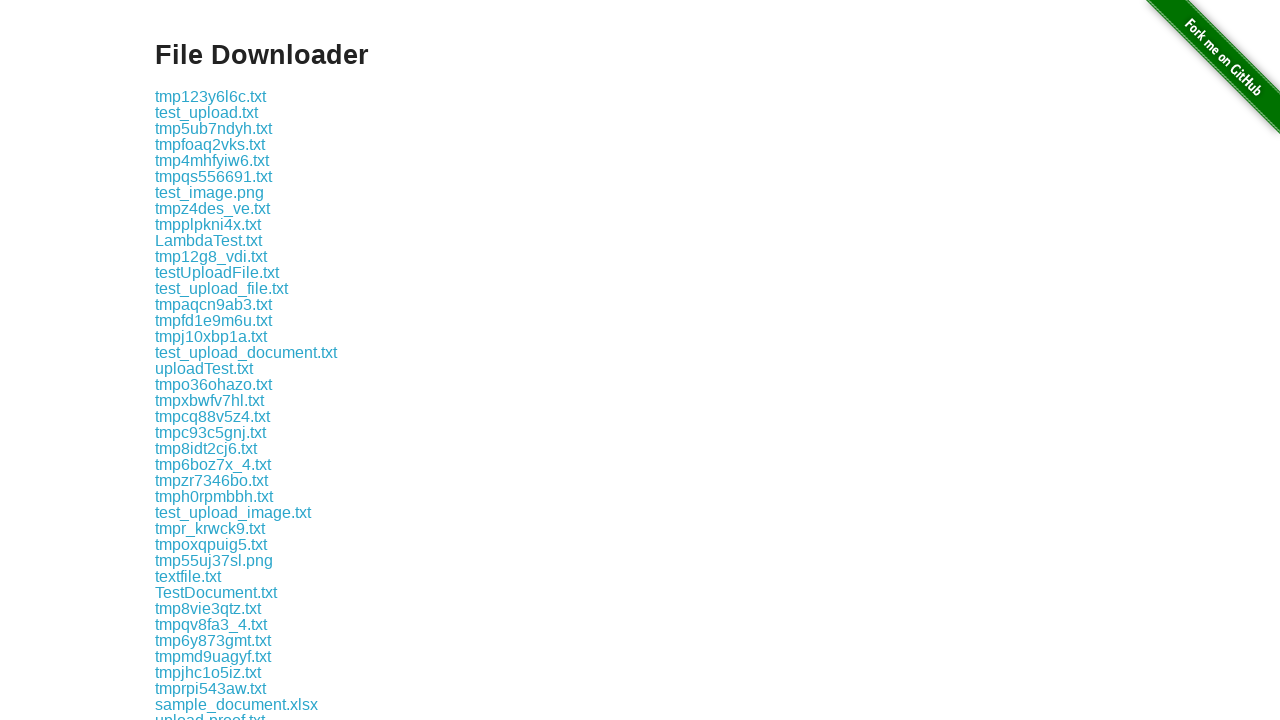

Waited for download links to load on the page
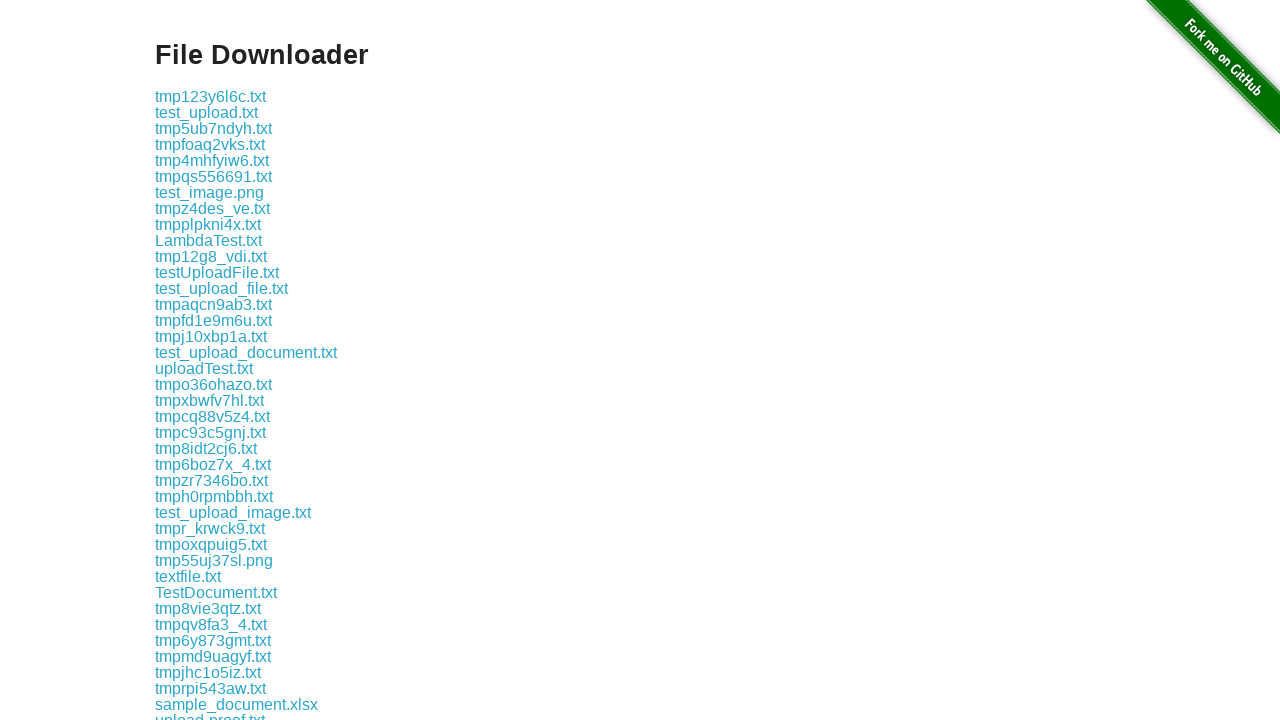

Located all download links on the page
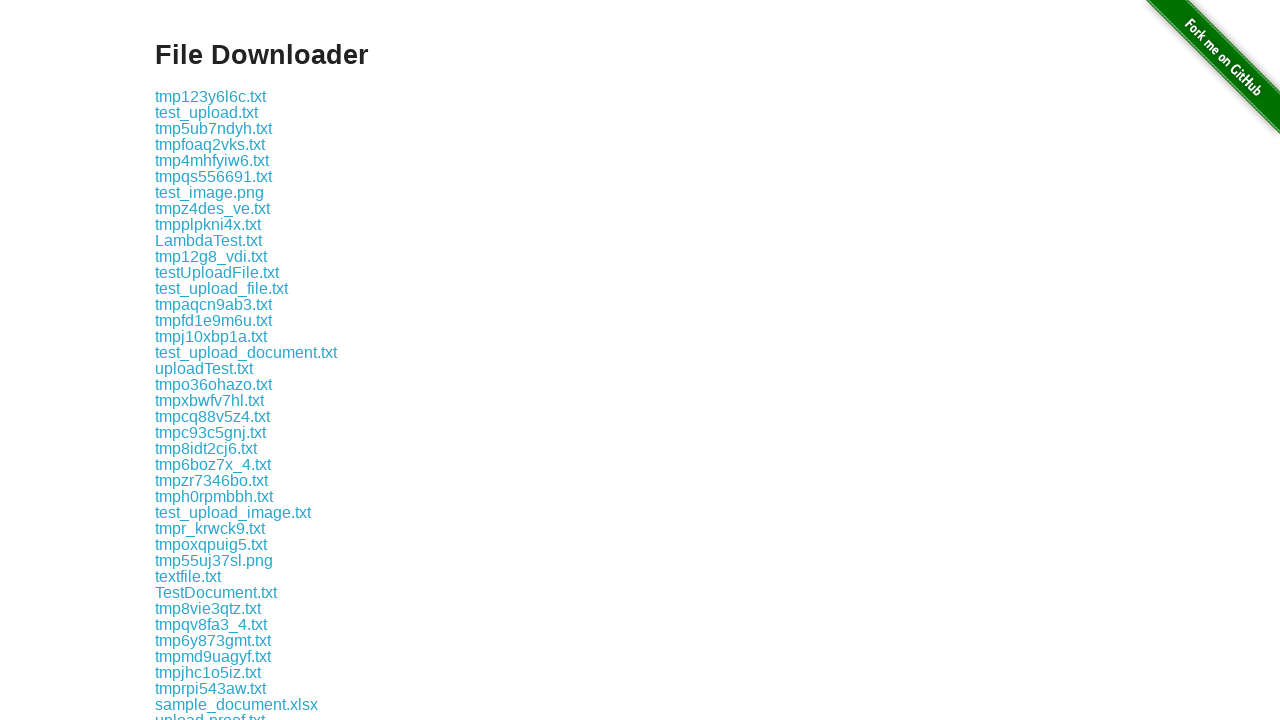

Found 192 download links available
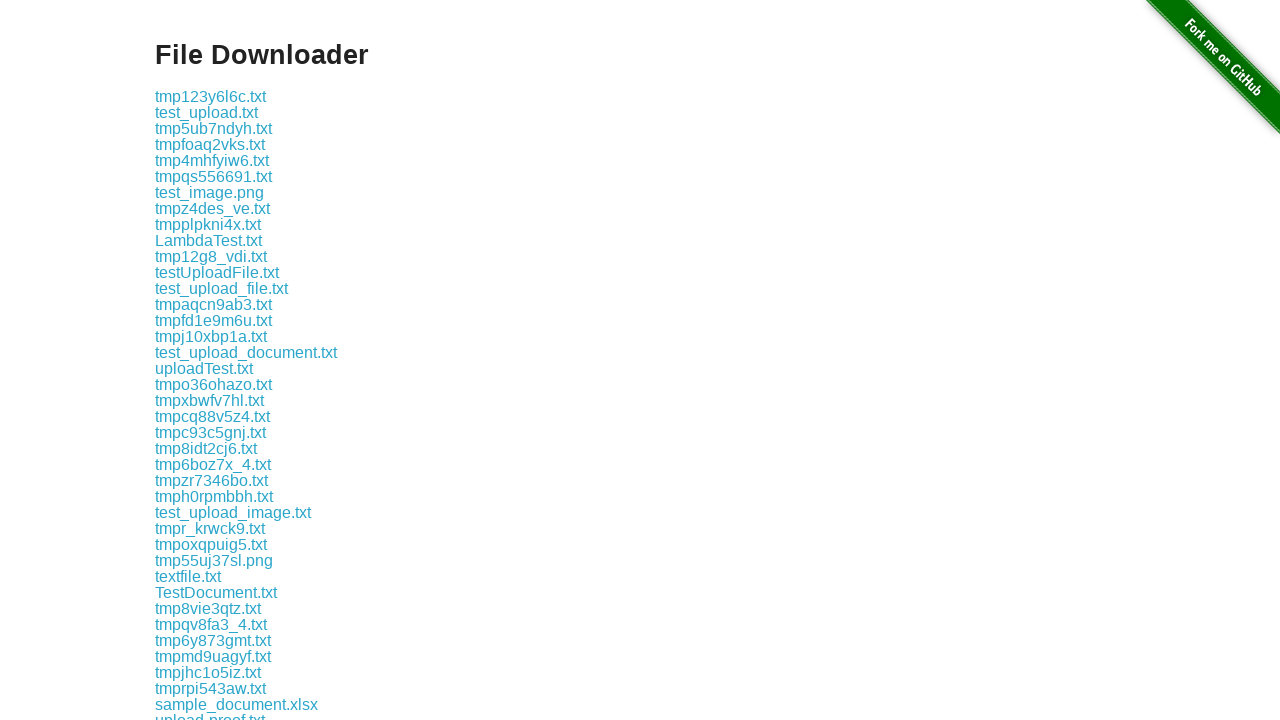

Clicked download link 1 to initiate download at (210, 96) on a[href^="download/"] >> nth=0
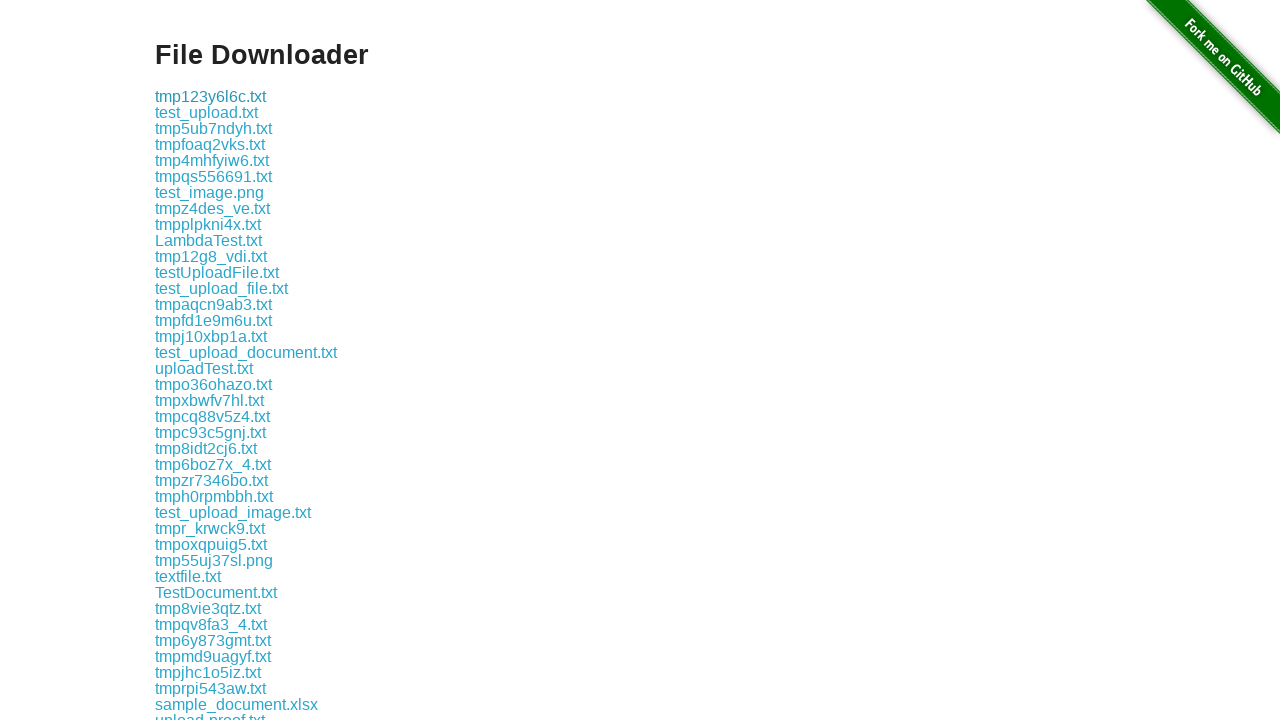

Waited 500ms before next download link click
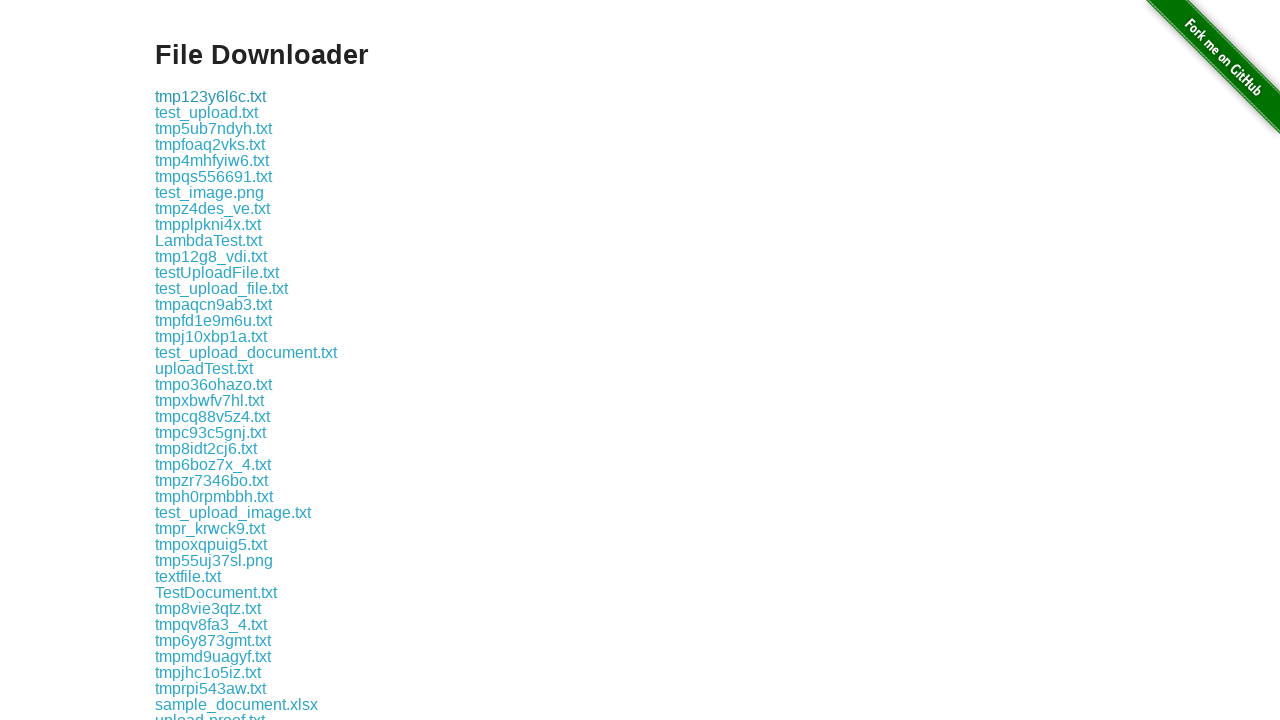

Clicked download link 2 to initiate download at (206, 112) on a[href^="download/"] >> nth=1
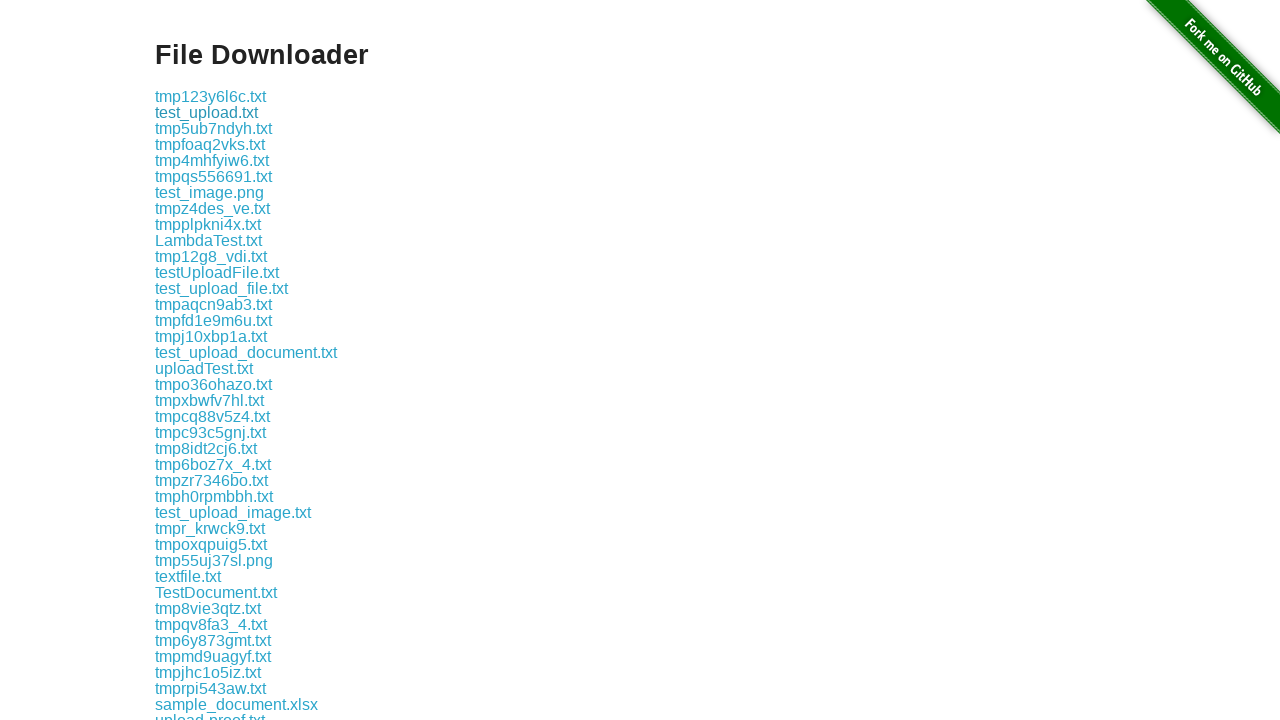

Waited 500ms before next download link click
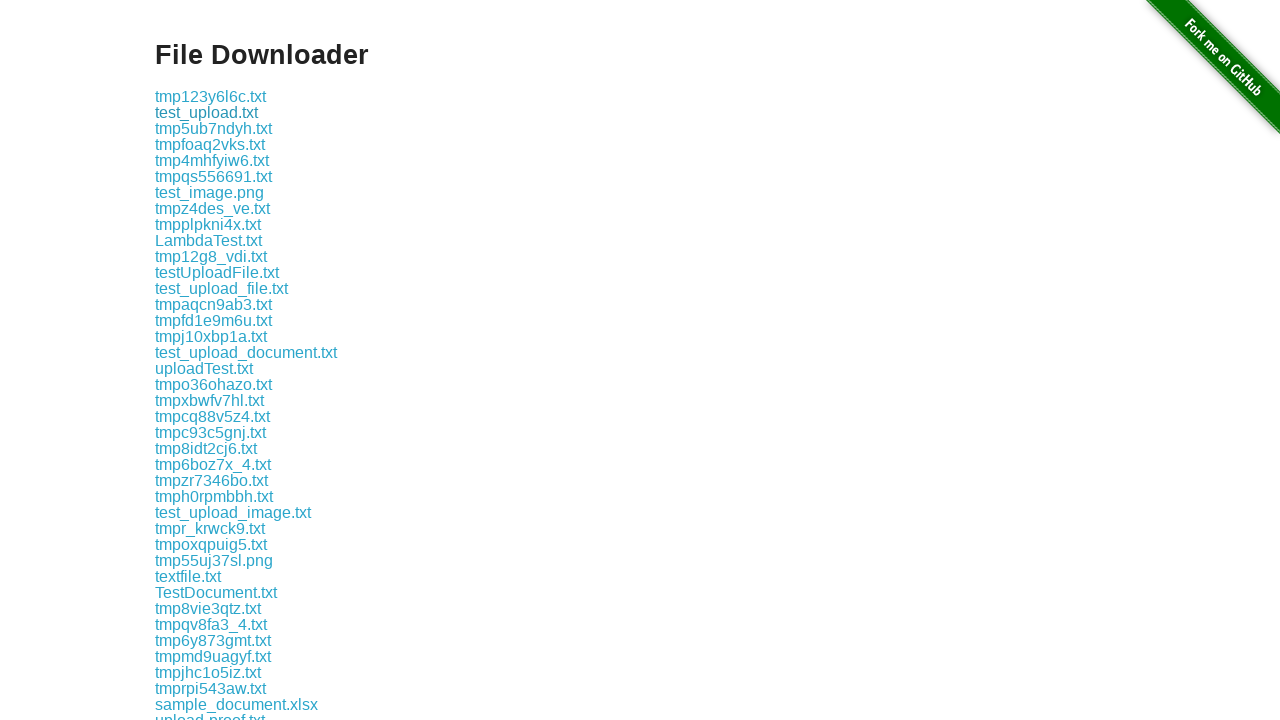

Clicked download link 3 to initiate download at (214, 128) on a[href^="download/"] >> nth=2
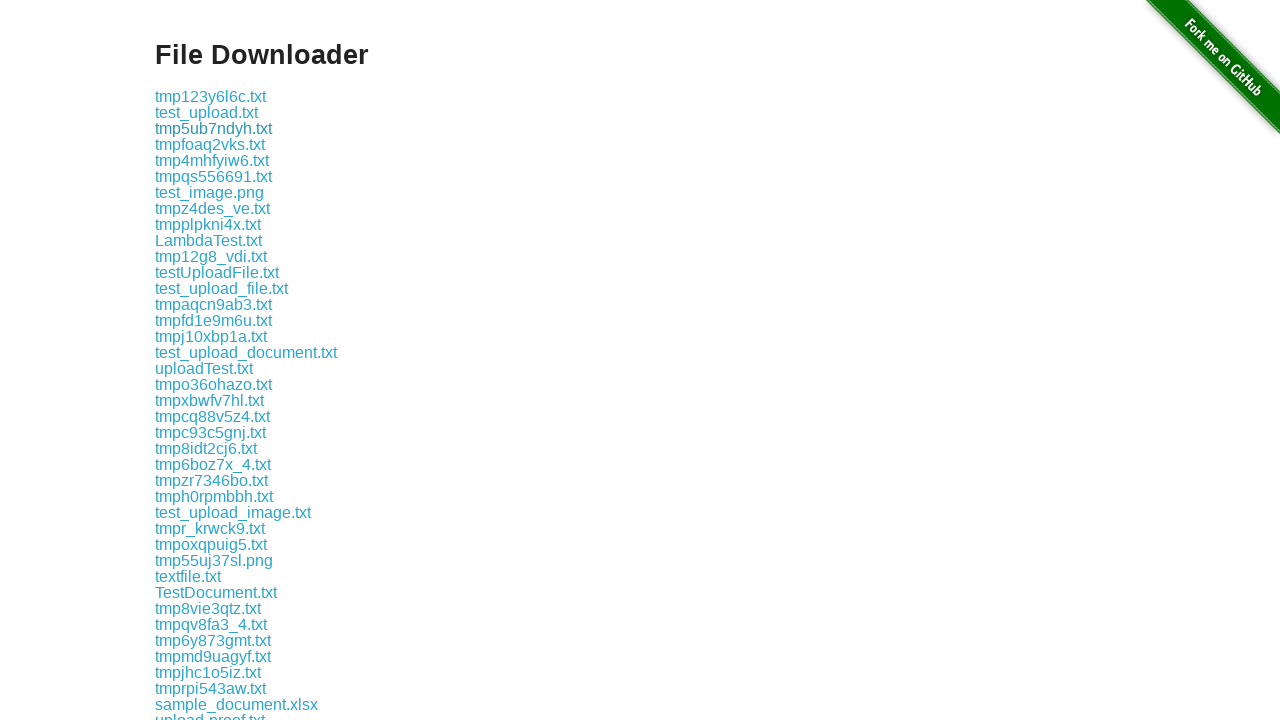

Waited 500ms before next download link click
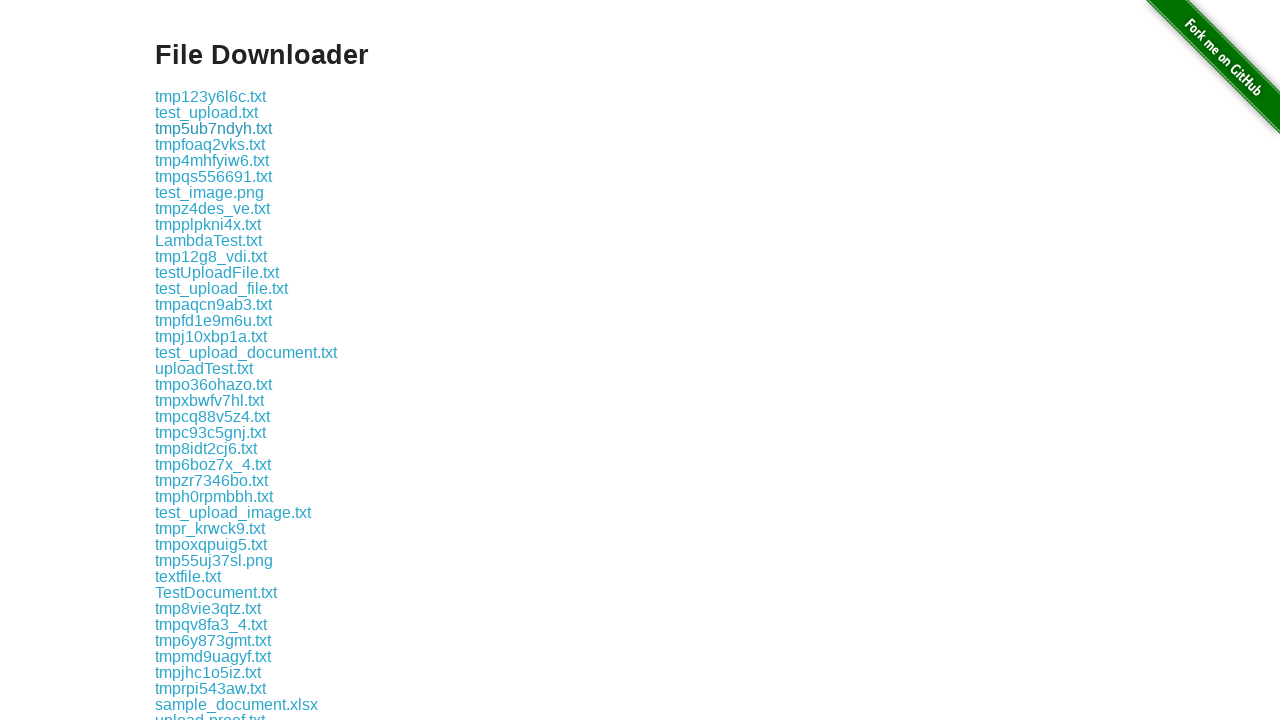

Verified download links are still present on the page
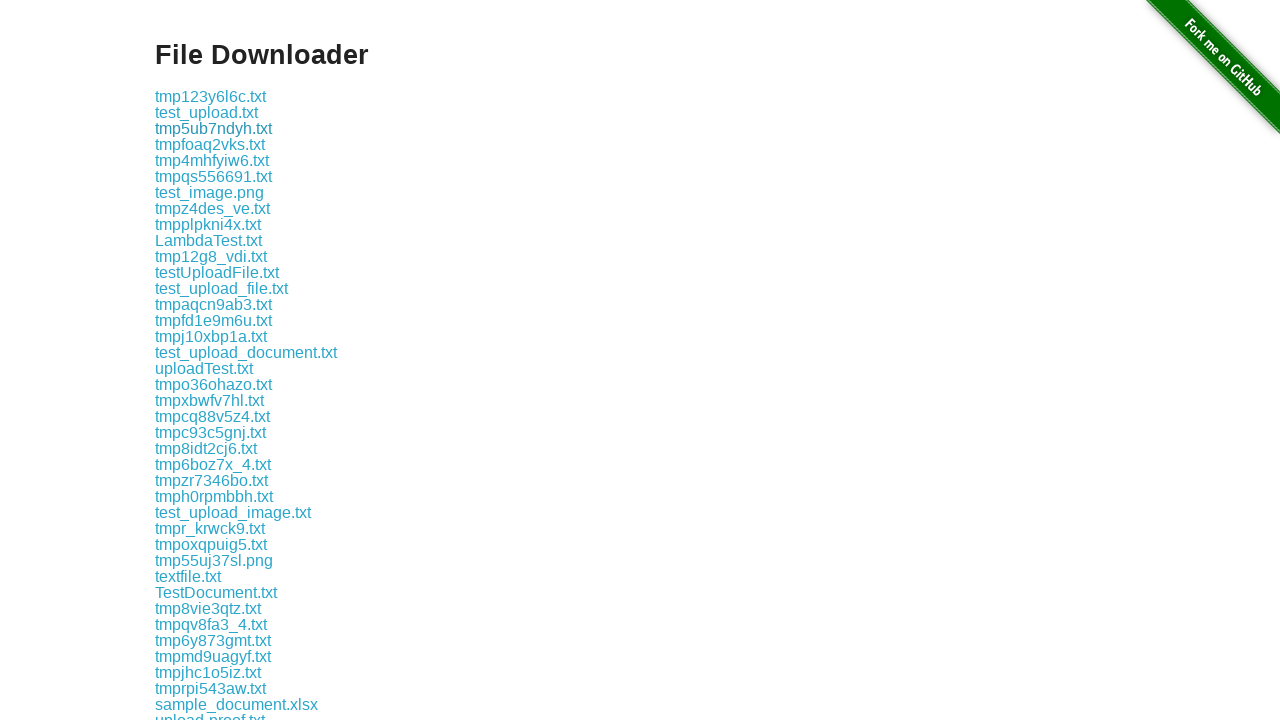

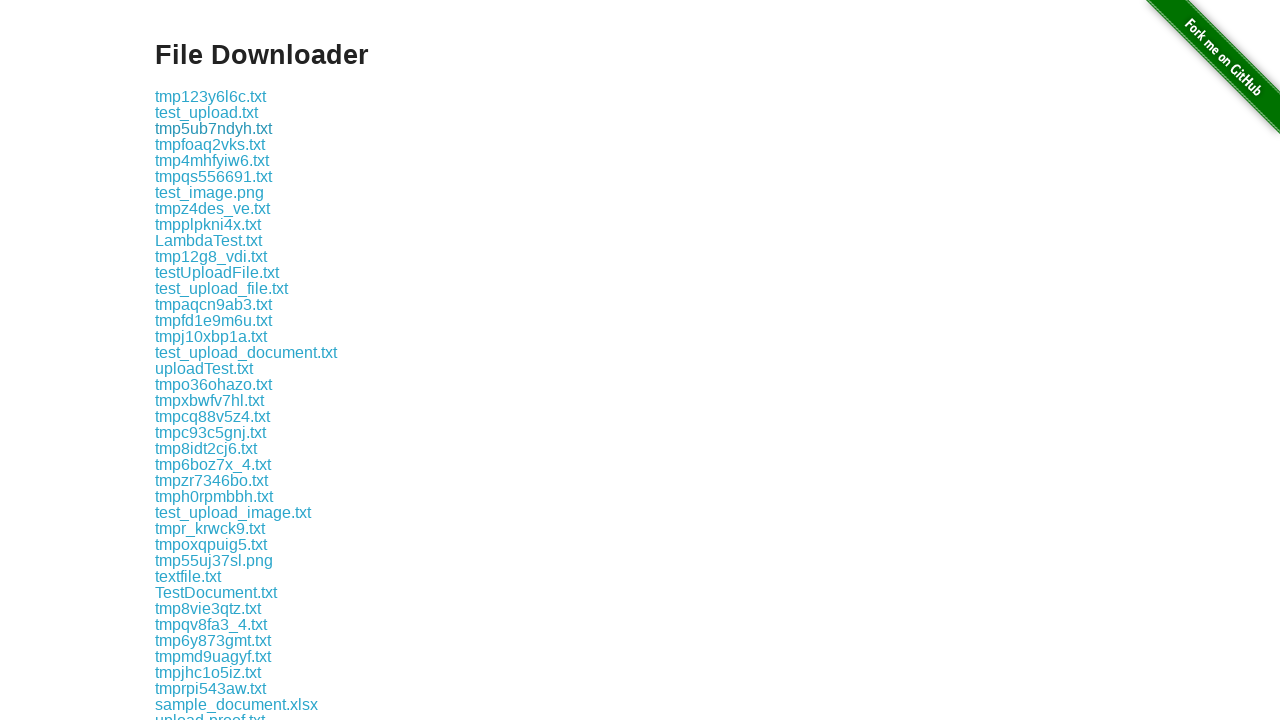